Tests waitUntil functionality by waiting for the Get Started button to be displayed

Starting URL: https://webdriver.io/

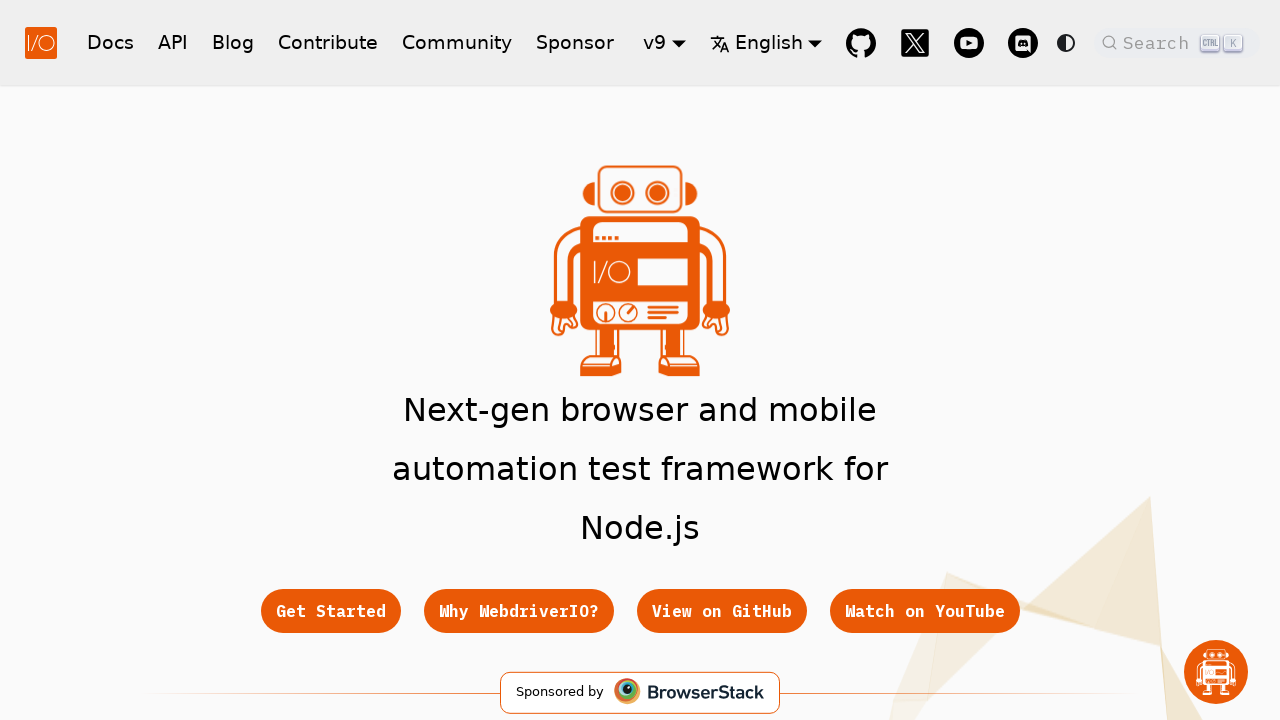

Waited for Get Started button to become visible
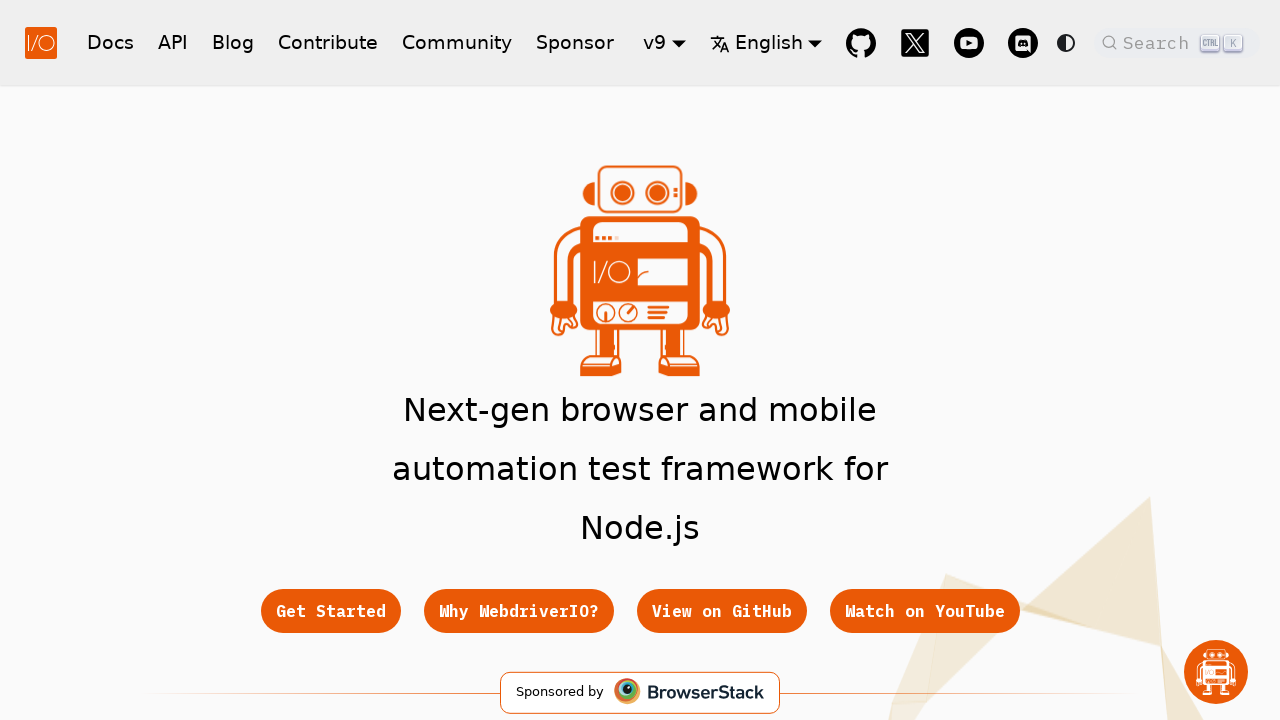

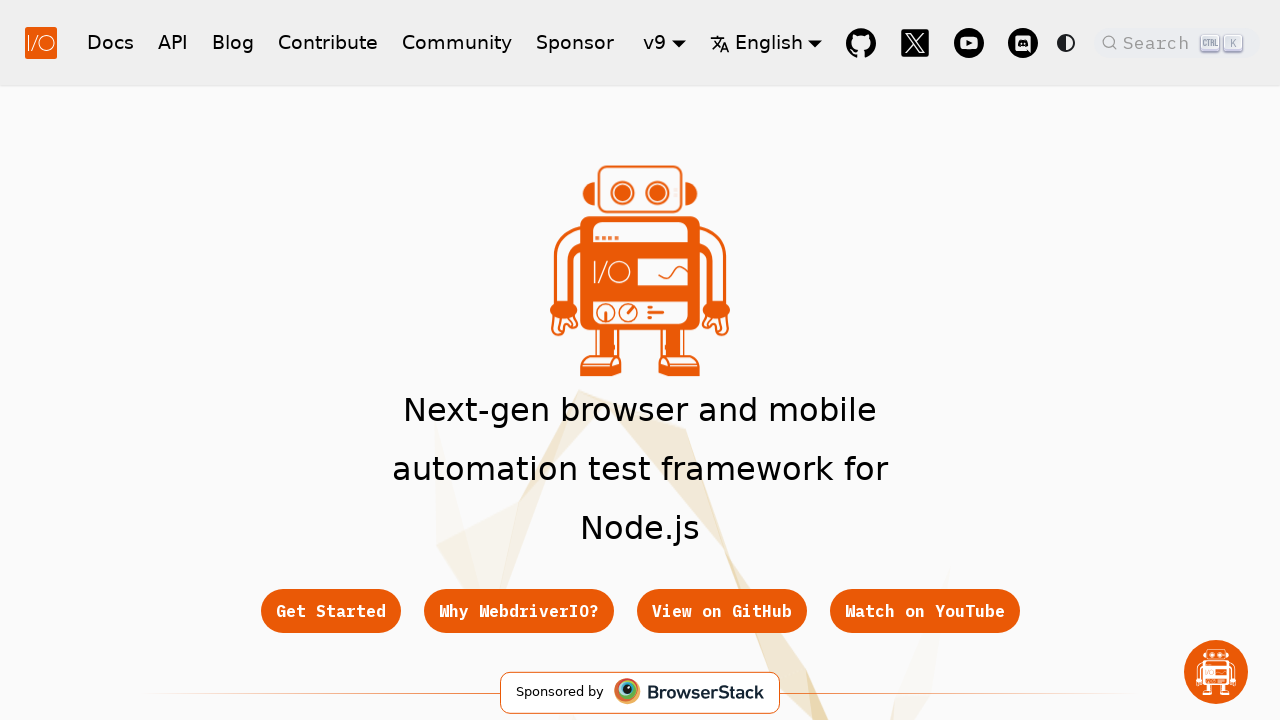